Tests JavaScript alert handling by clicking the first alert button, verifying the alert text is "I am a JS Alert", accepting the alert, and verifying the result message

Starting URL: https://the-internet.herokuapp.com/javascript_alerts

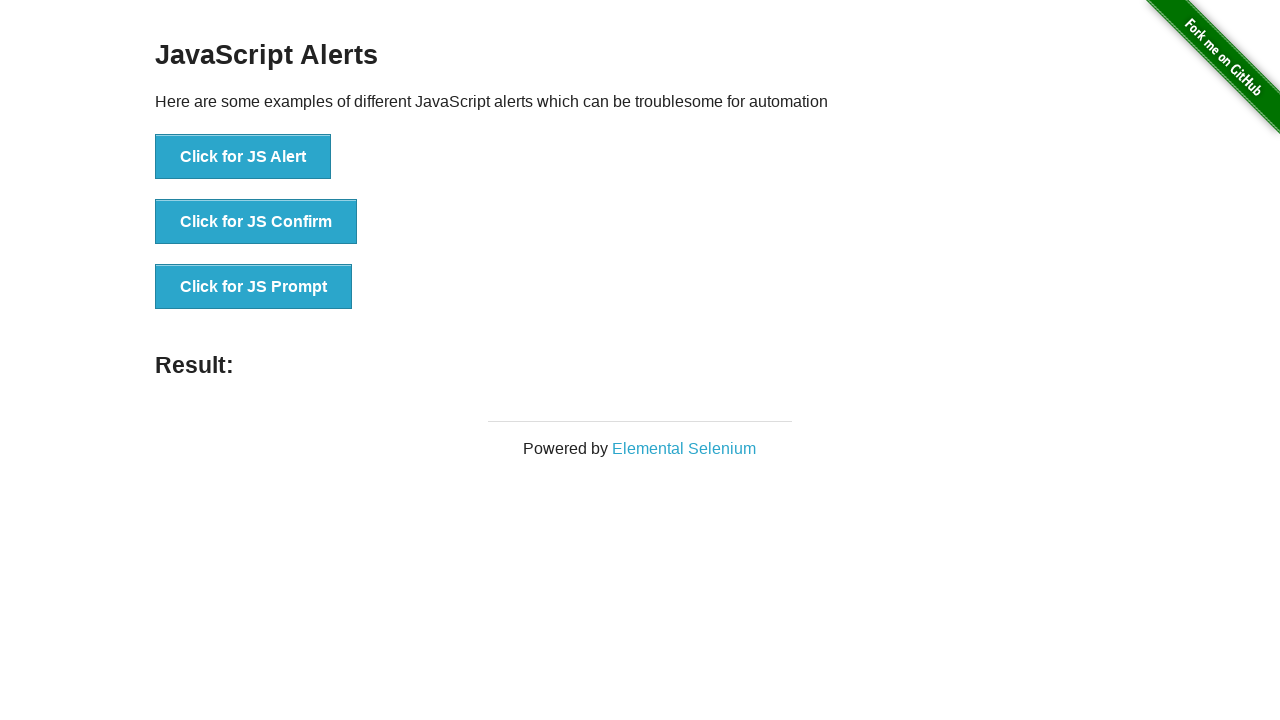

Clicked the first alert button to trigger JS Alert at (243, 157) on button[onclick='jsAlert()']
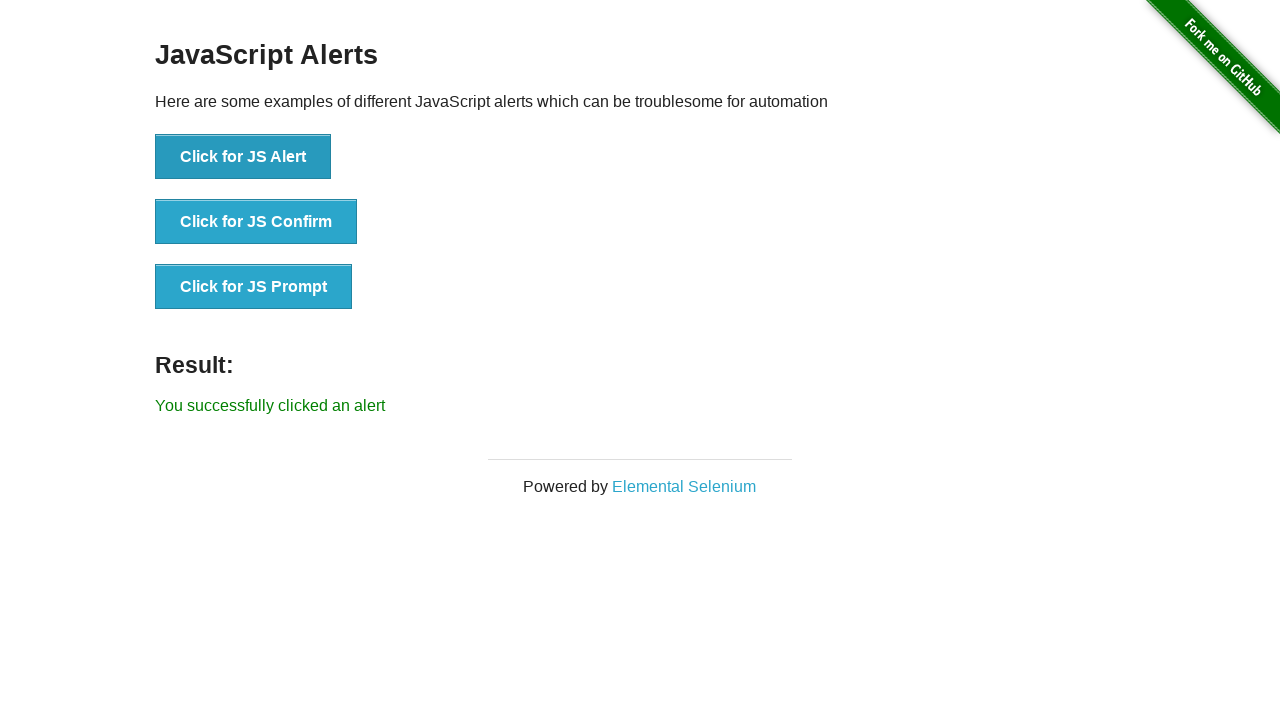

Set up dialog handler to accept alerts with message 'I am a JS Alert'
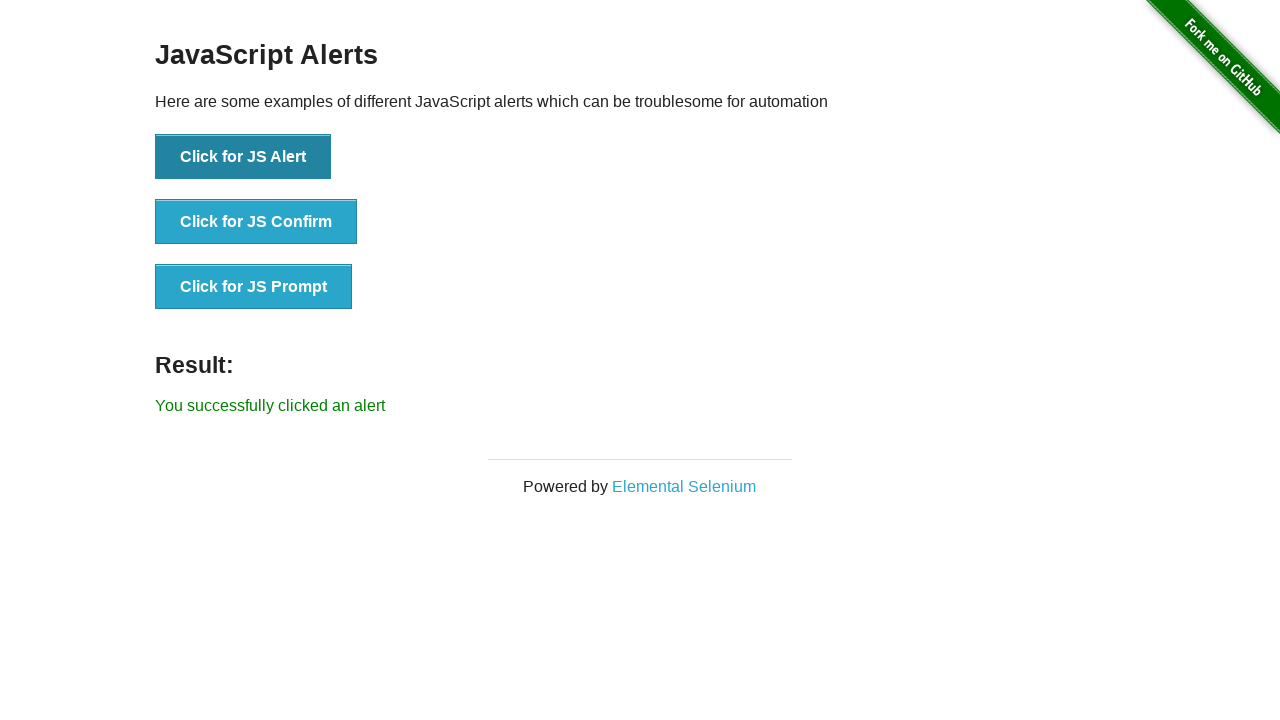

Set up one-time dialog handler to accept the next alert
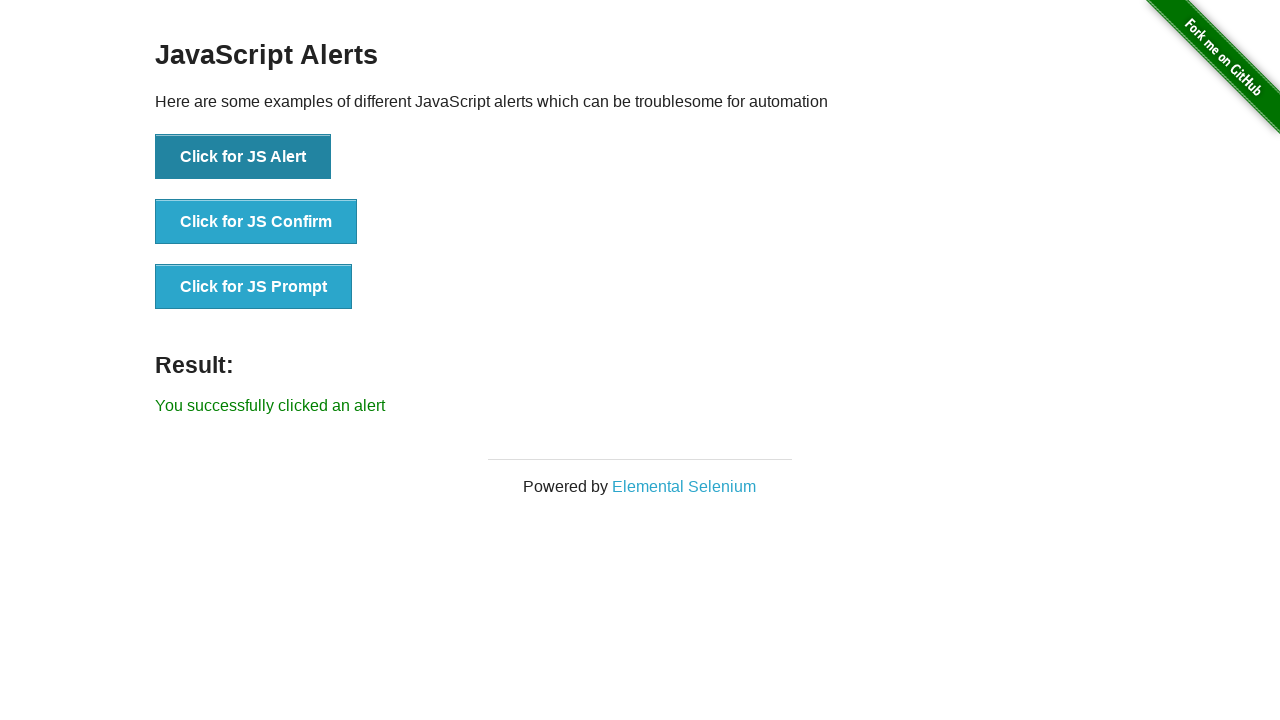

Clicked the alert button again to trigger the alert dialog at (243, 157) on button[onclick='jsAlert()']
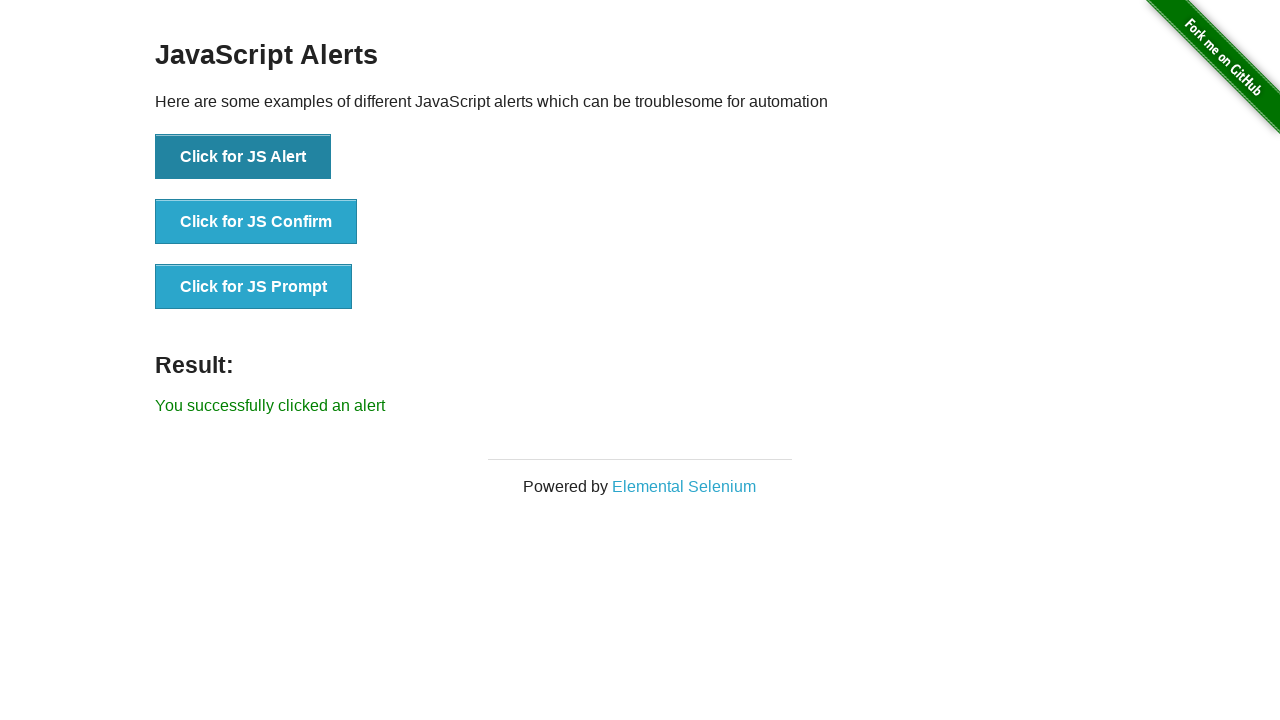

Waited for result message to appear
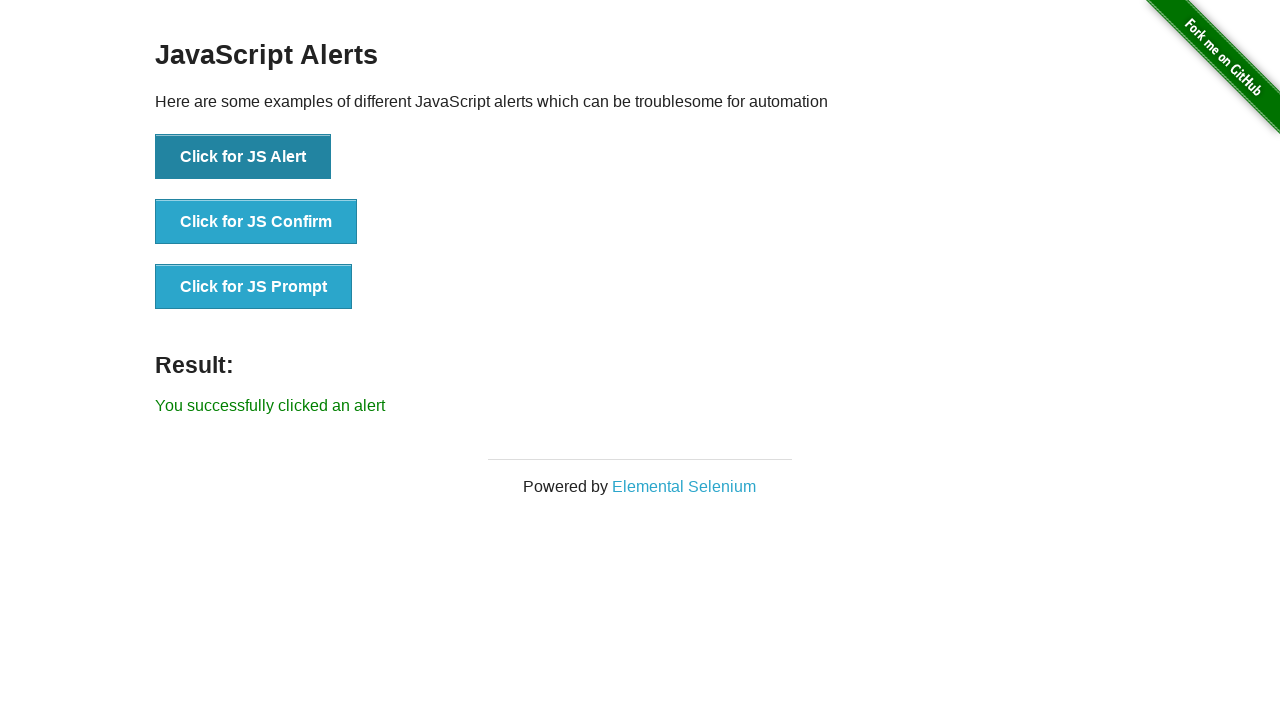

Retrieved result text: 'You successfully clicked an alert'
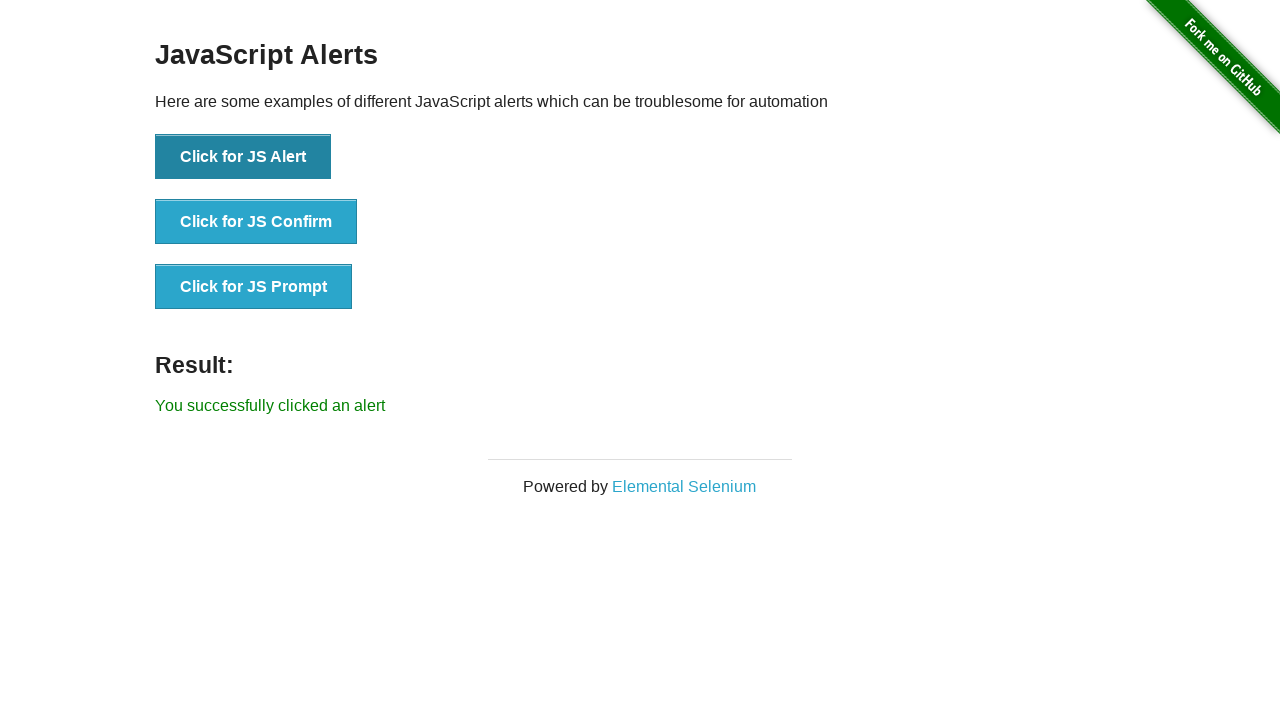

Verified result message matches expected text 'You successfully clicked an alert'
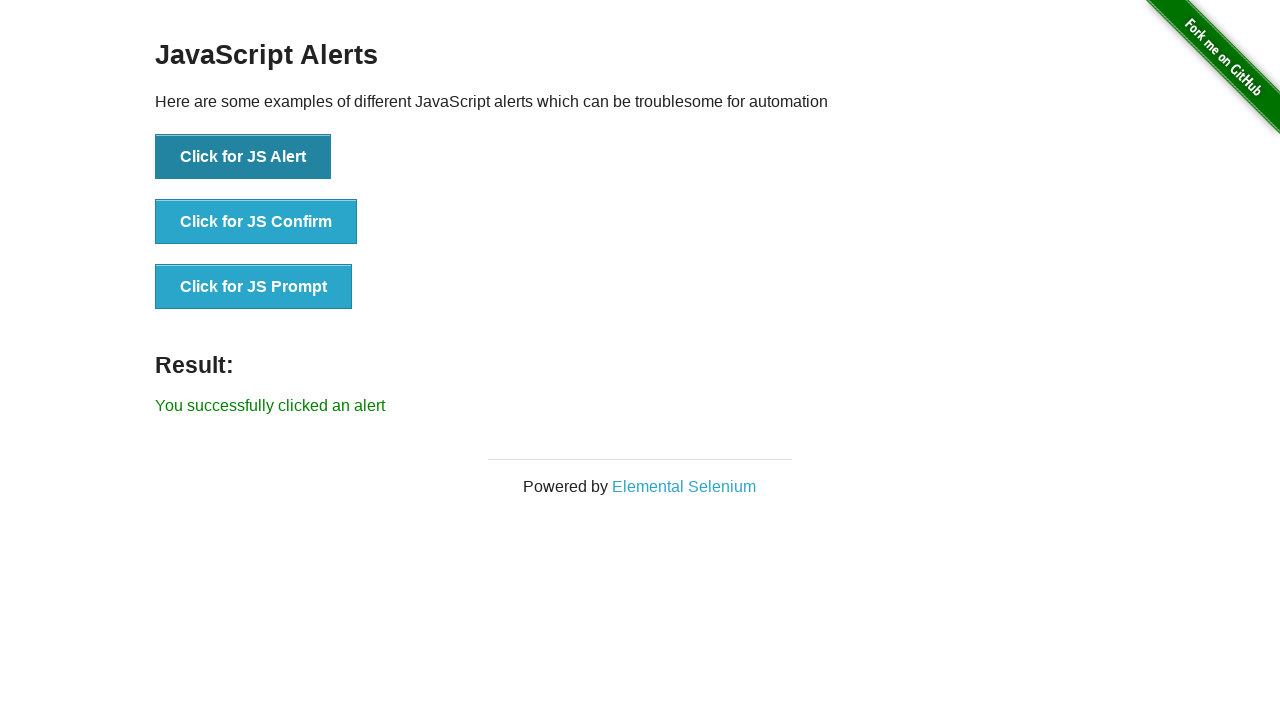

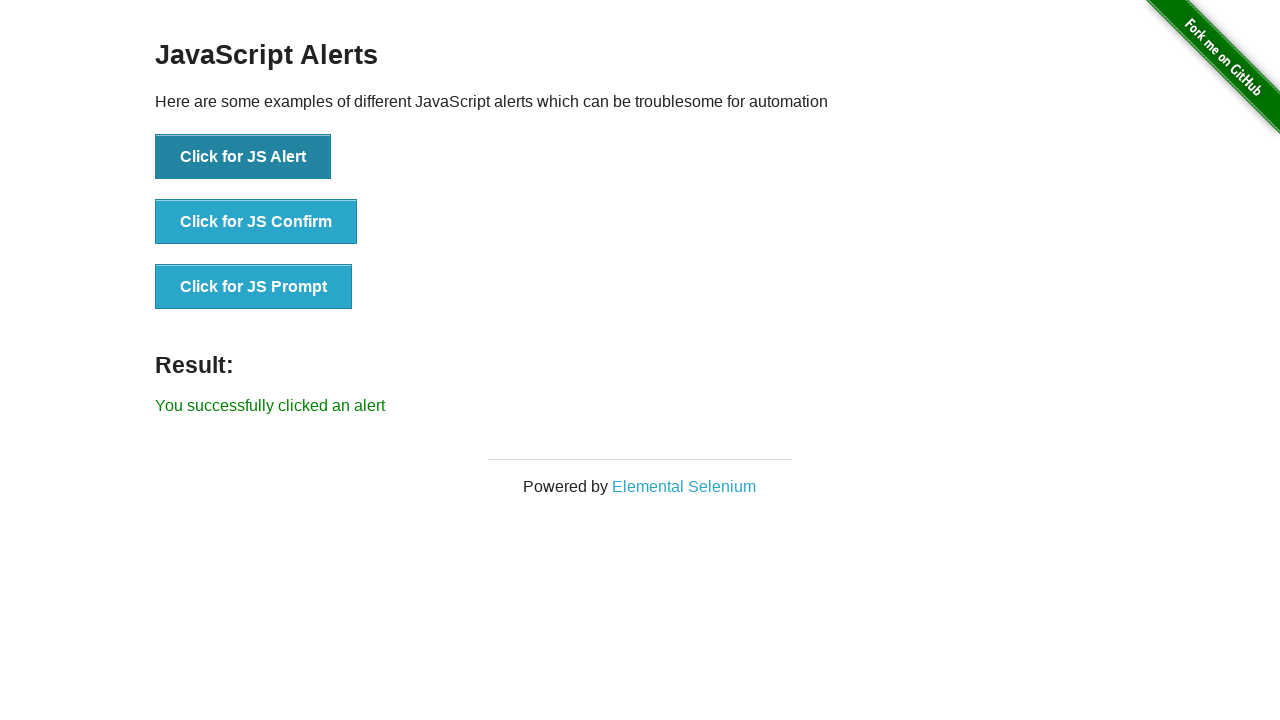